Tests a form on a practice testing site by filling first name and last name fields, selecting a radio button (male), selecting an option from a dropdown, and clicking a checkbox.

Starting URL: https://trytestingthis.netlify.app/

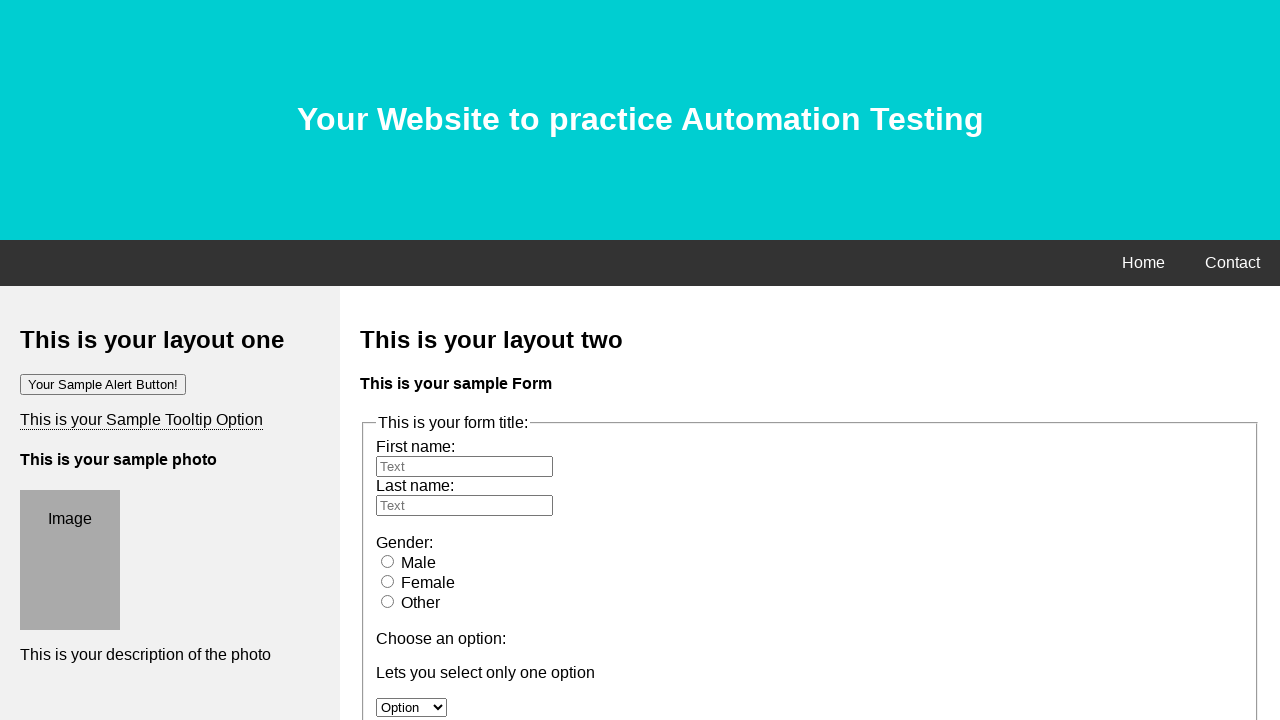

Reloaded the page
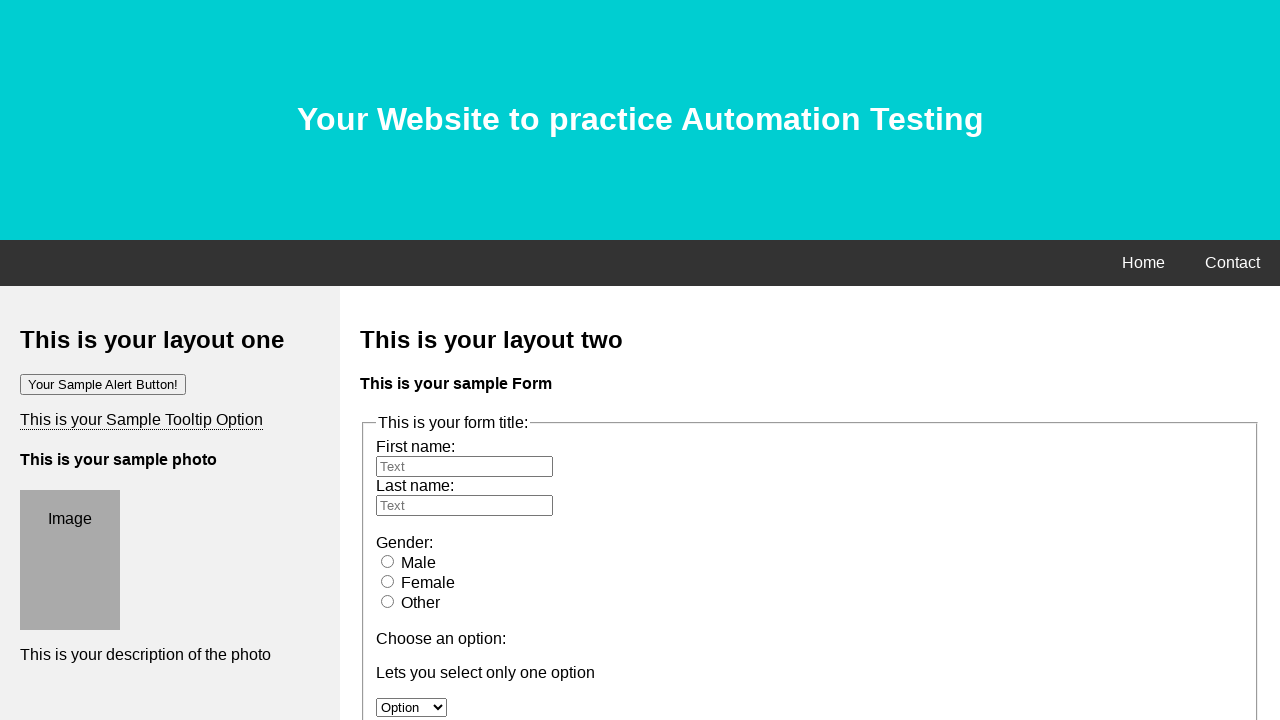

Filled first name field with 'Emon' on #fname
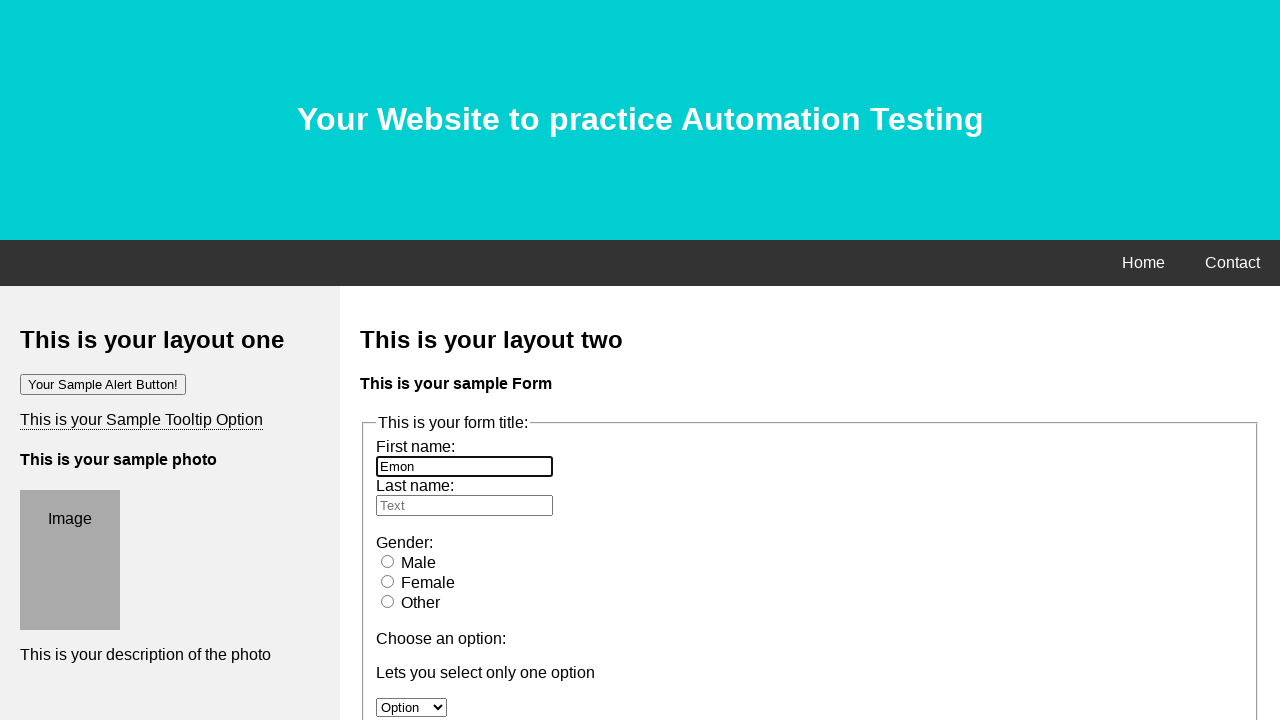

Filled last name field with 'Al Hasan' on #lname
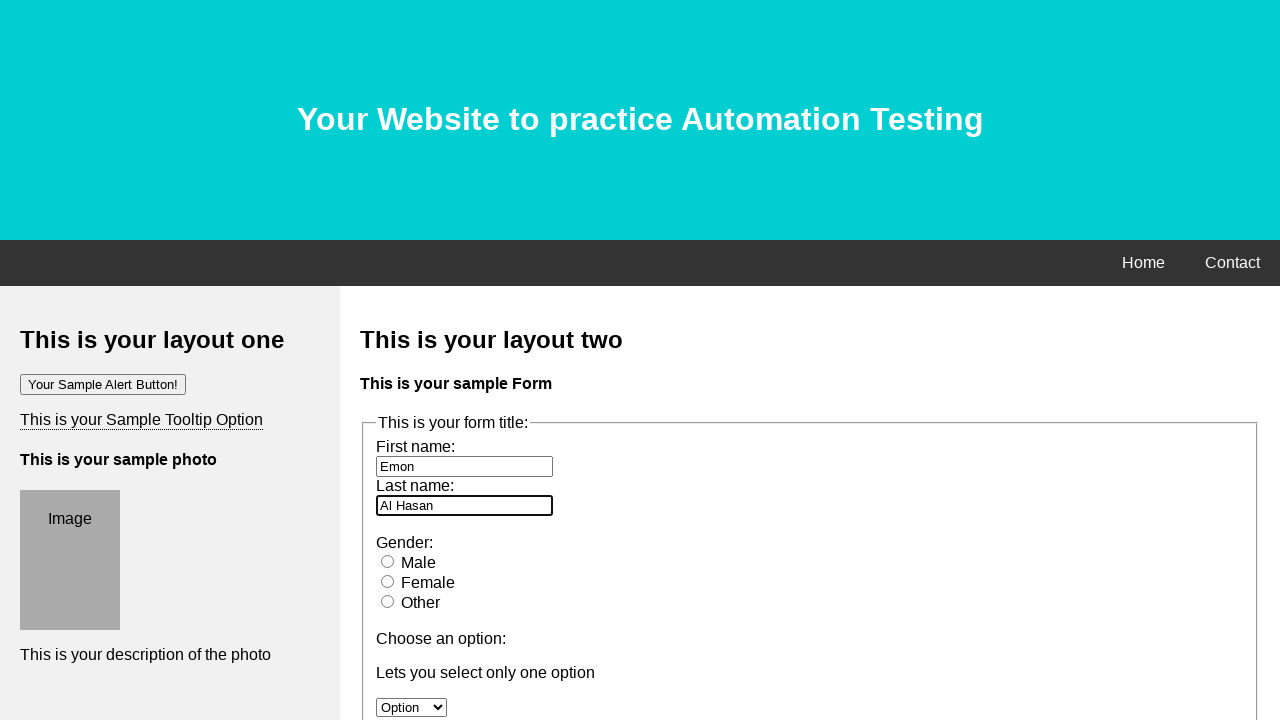

Selected male radio button at (388, 561) on #male
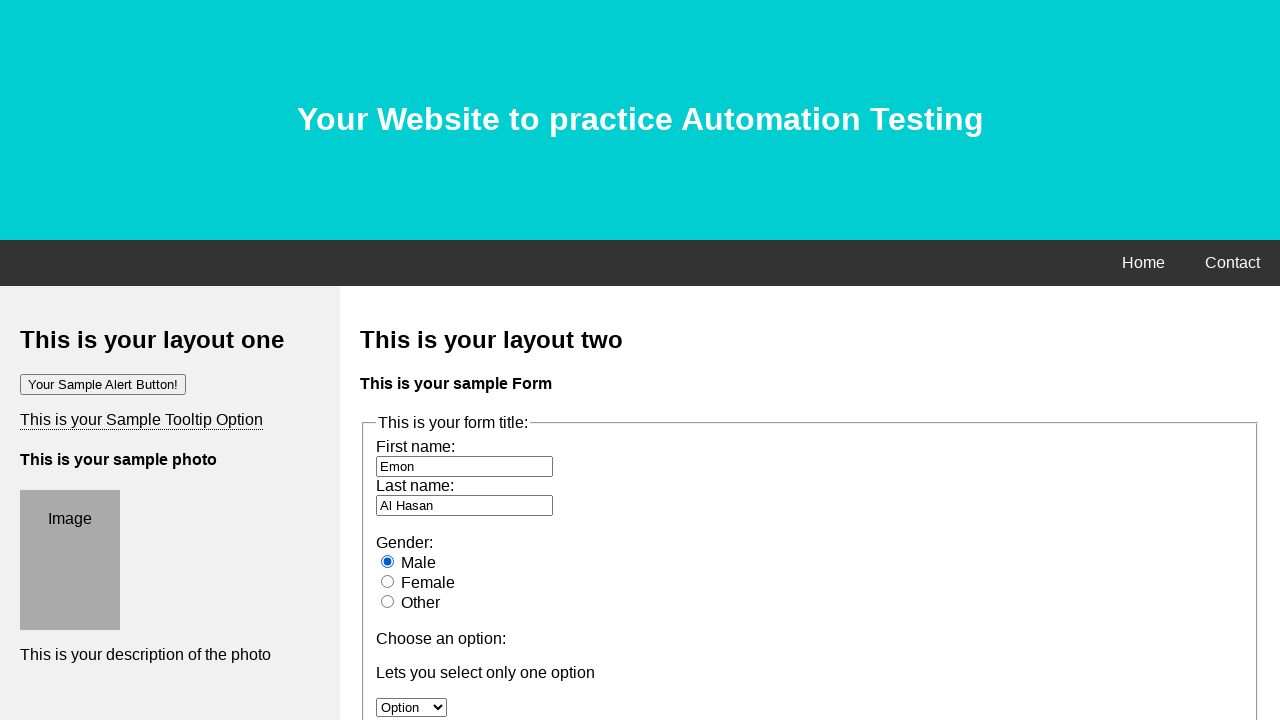

Selected 'Option 3' from dropdown on #option
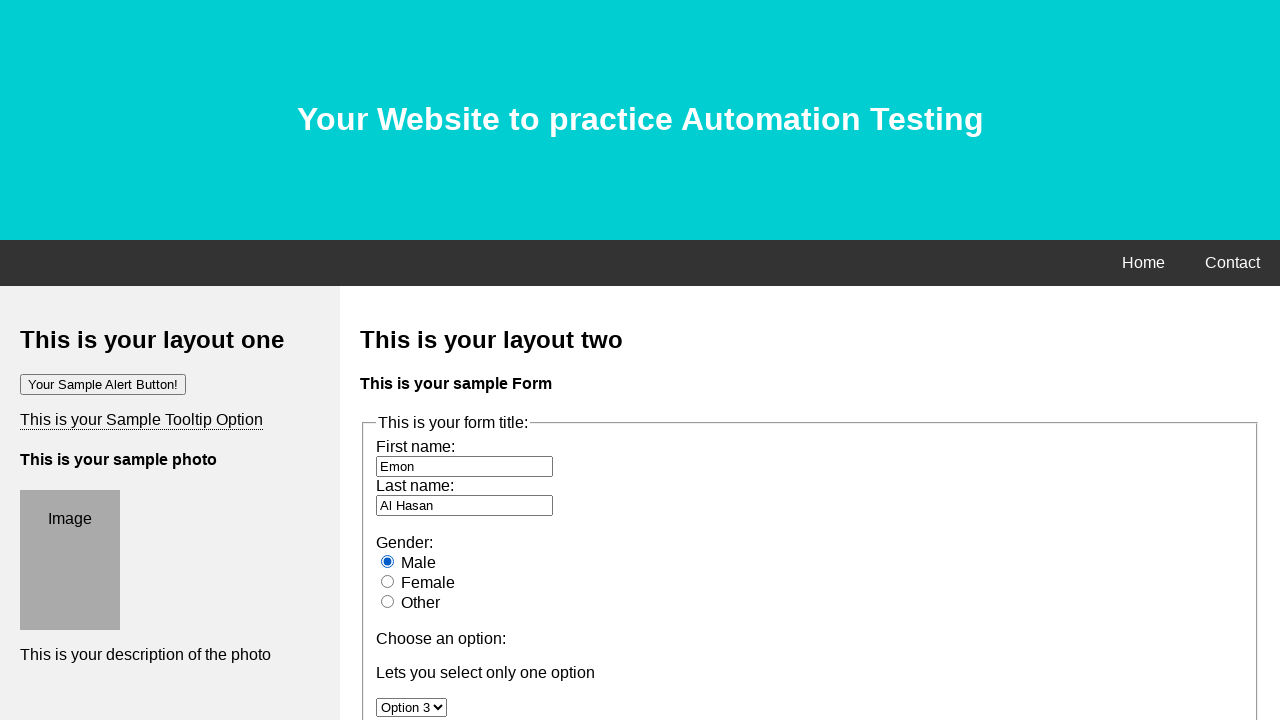

Clicked checkbox for 'Option 3' at (386, 360) on input[value='Option 3']
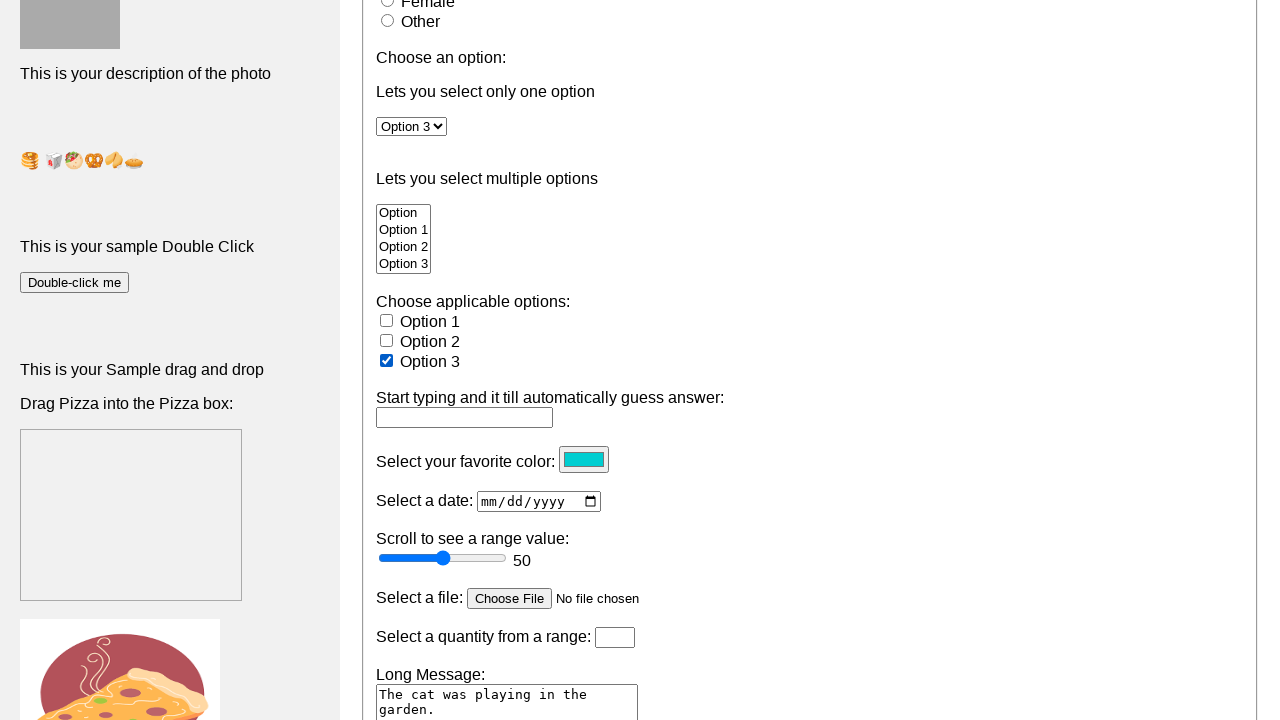

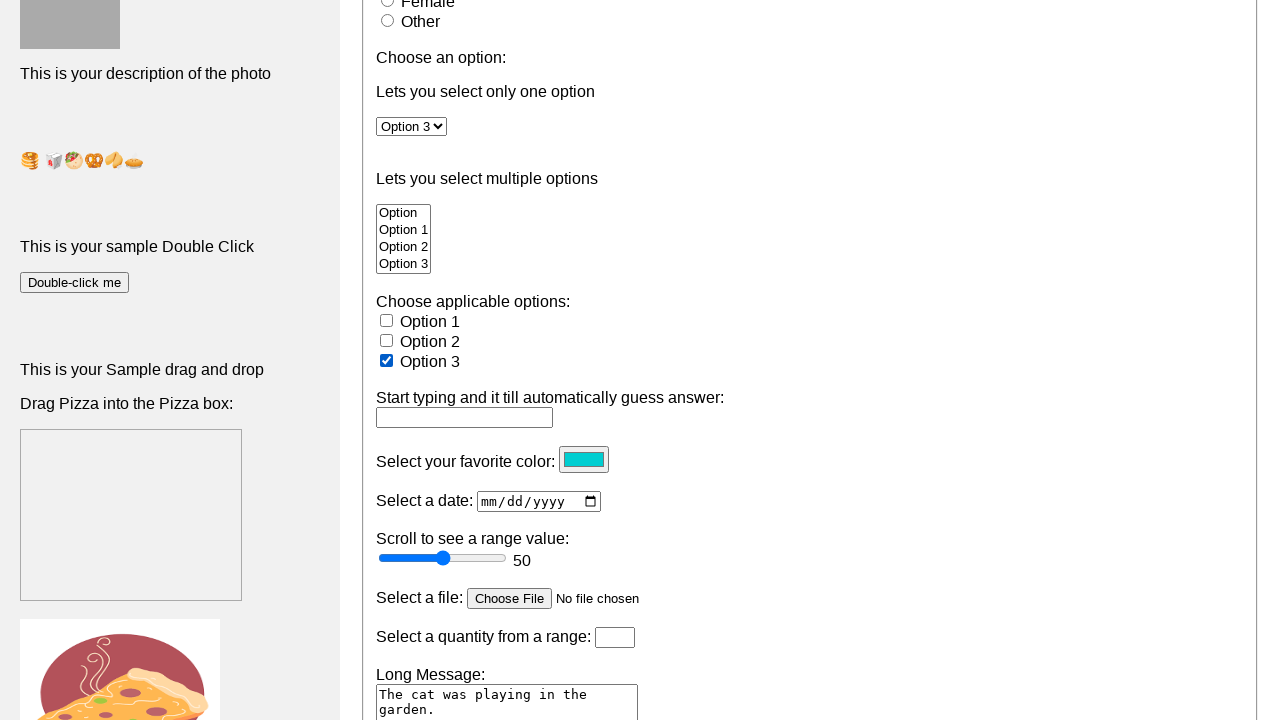